Tests a todo application by checking multiple checkbox items, adding new todo items, toggling checkboxes, and verifying the added items appear correctly in the list.

Starting URL: https://lambdatest.github.io/sample-todo-app/

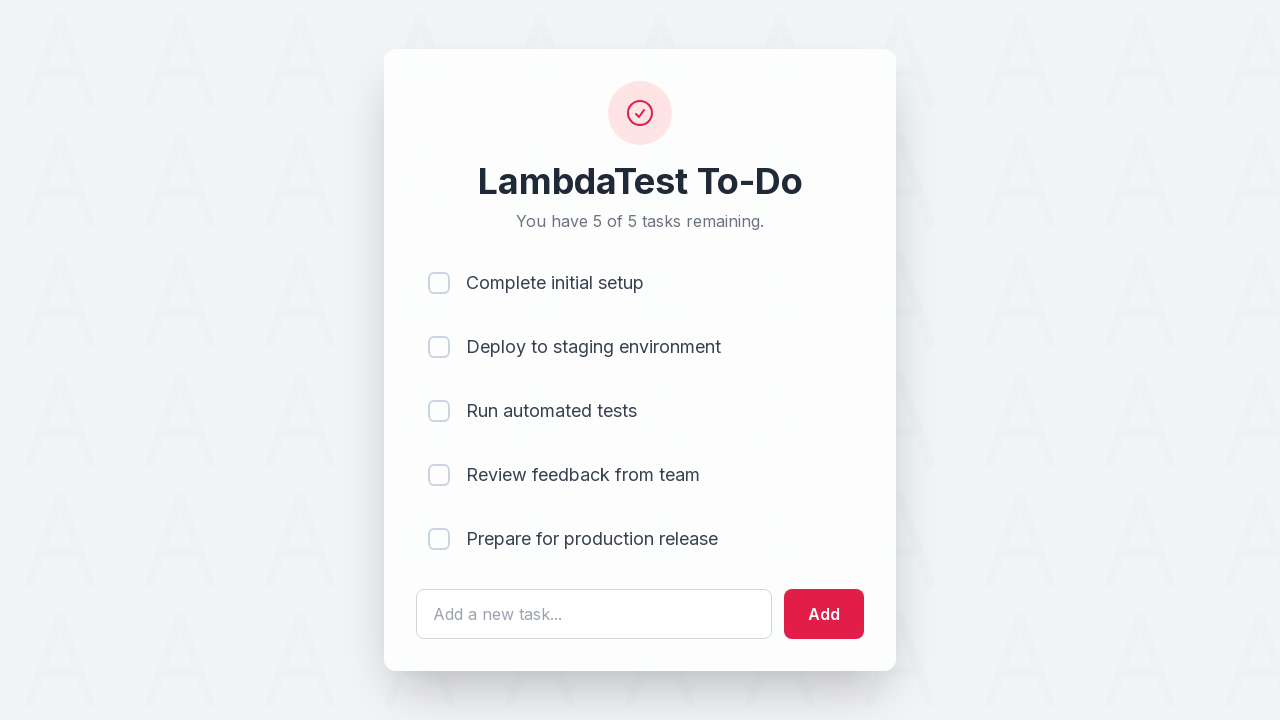

Navigated to todo application
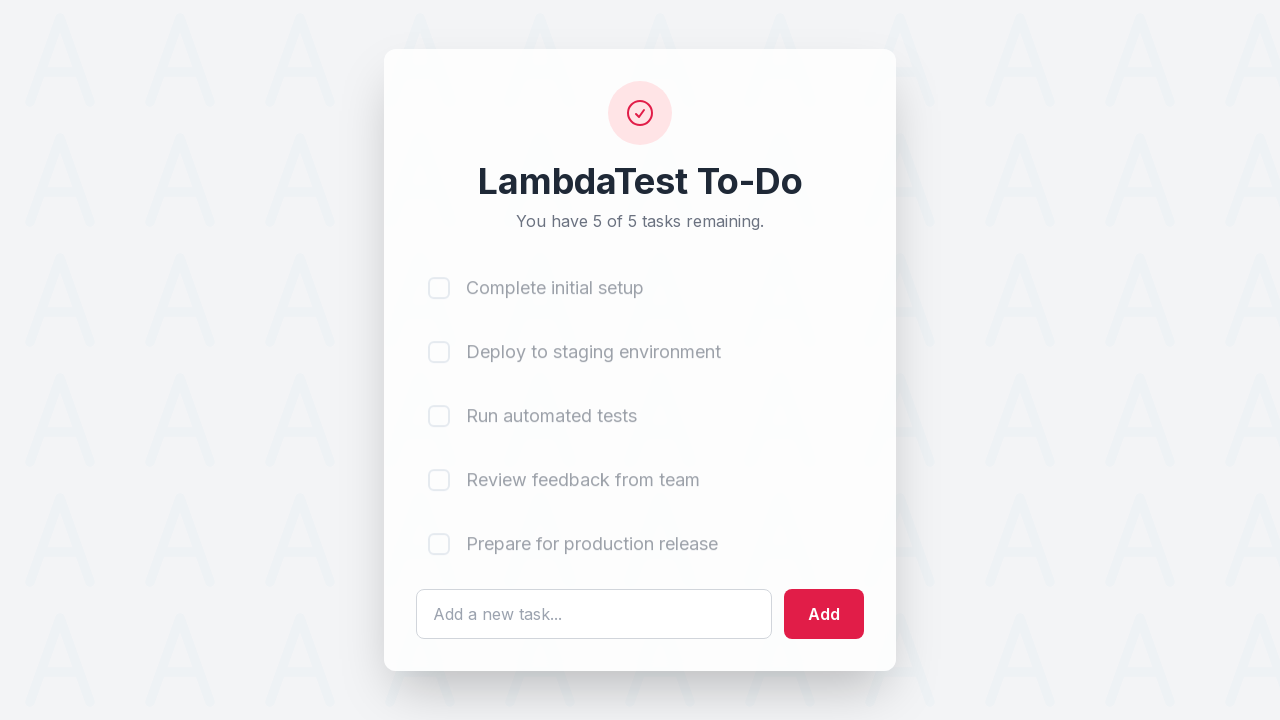

Checked first todo item (li1) at (439, 283) on input[name='li1']
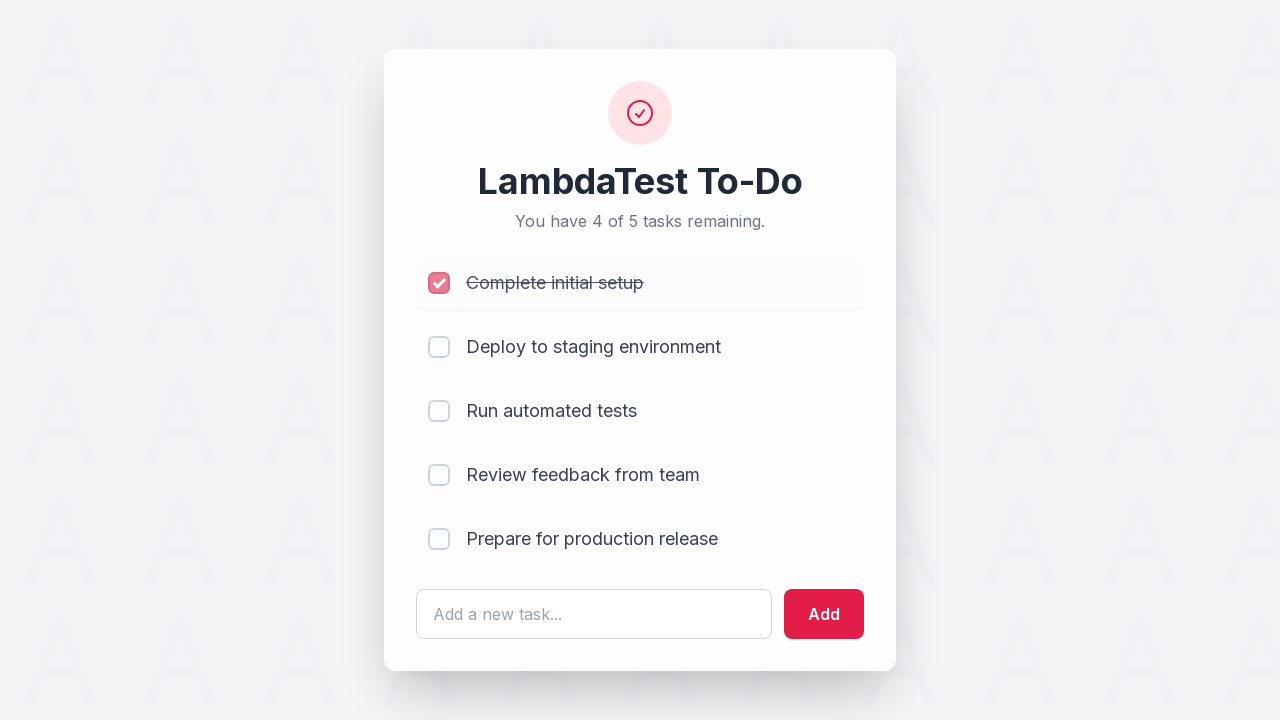

Checked second todo item (li2) at (439, 347) on input[name='li2']
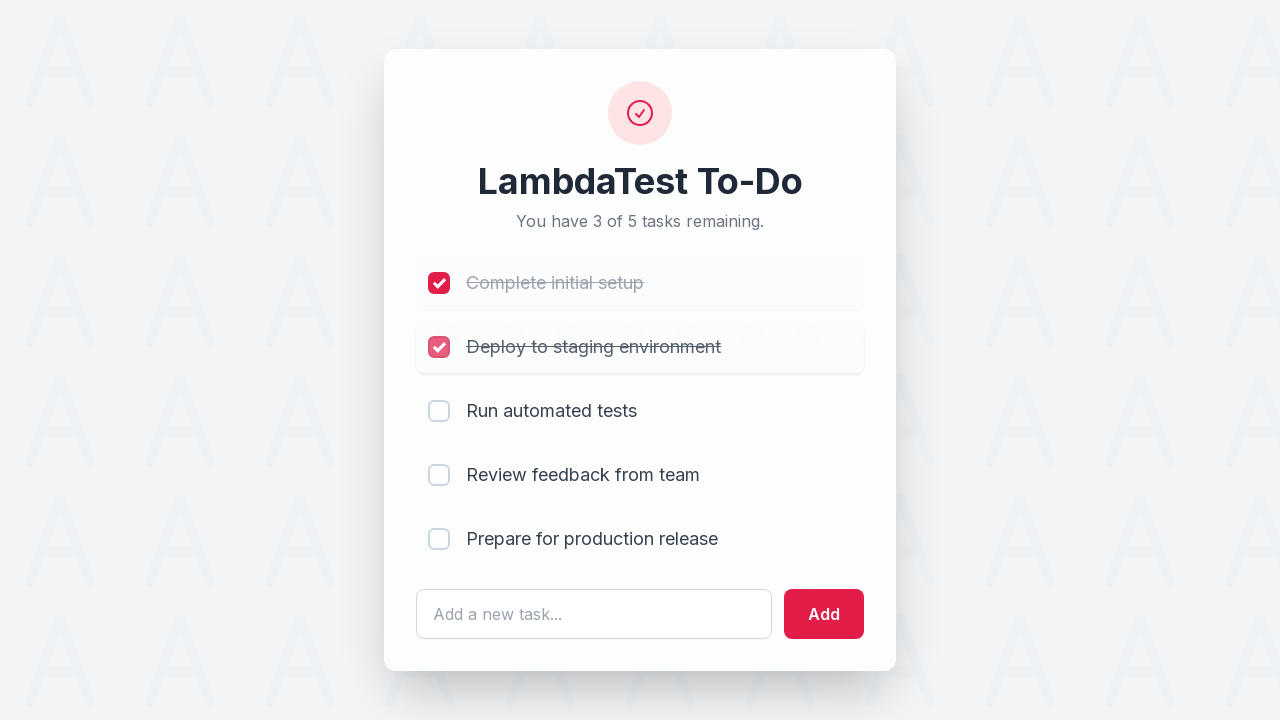

Checked third todo item (li3) at (439, 411) on input[name='li3']
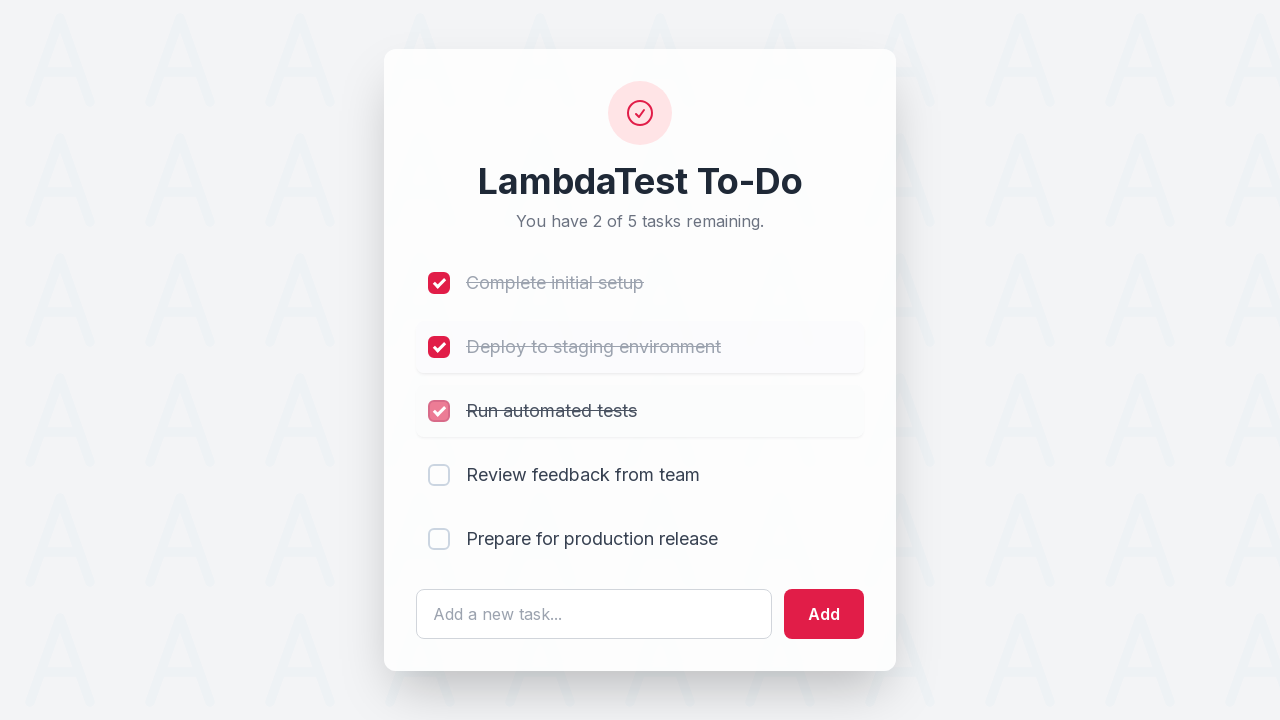

Checked fourth todo item (li4) at (439, 475) on input[name='li4']
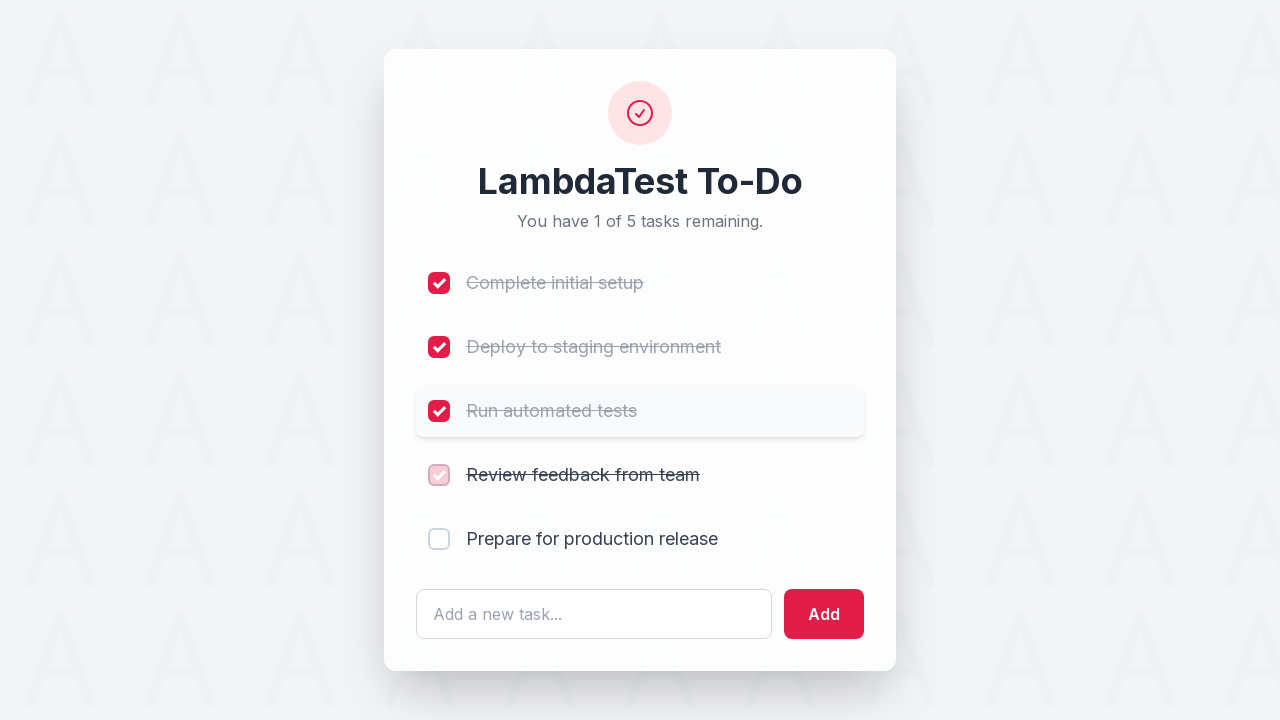

Filled text field with 'List Item 6' on #sampletodotext
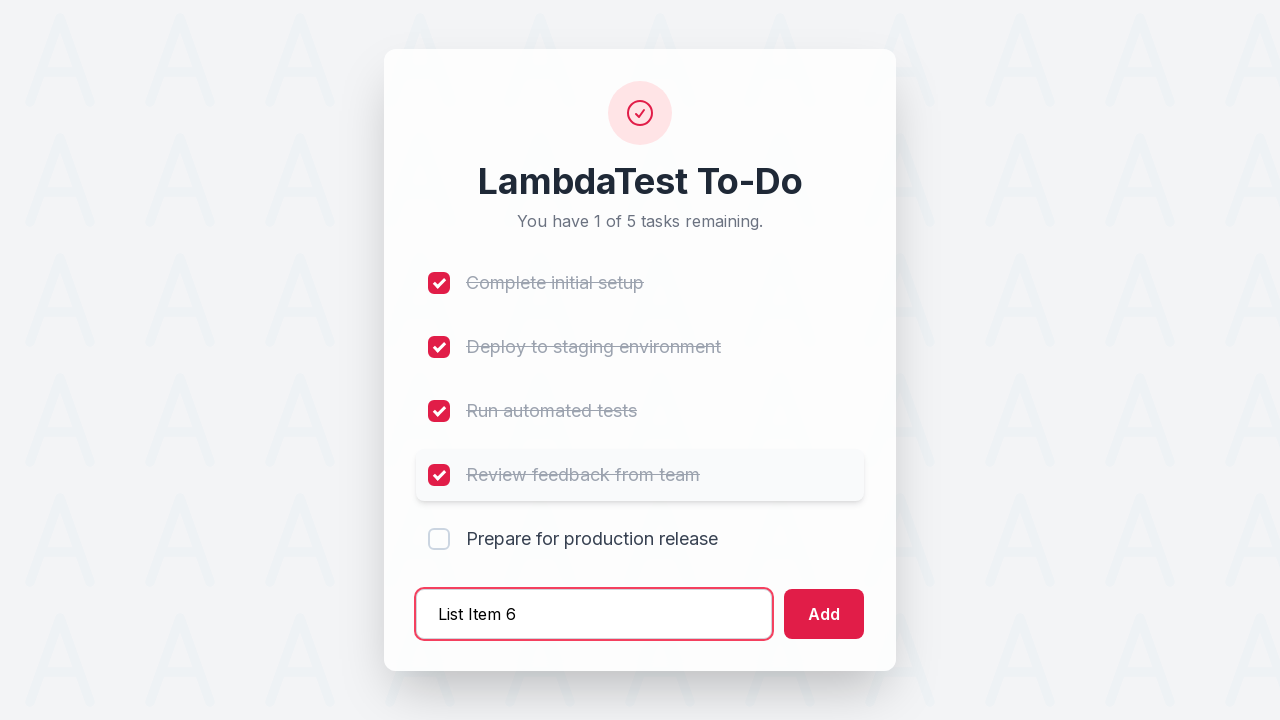

Clicked add button to create List Item 6 at (824, 614) on #addbutton
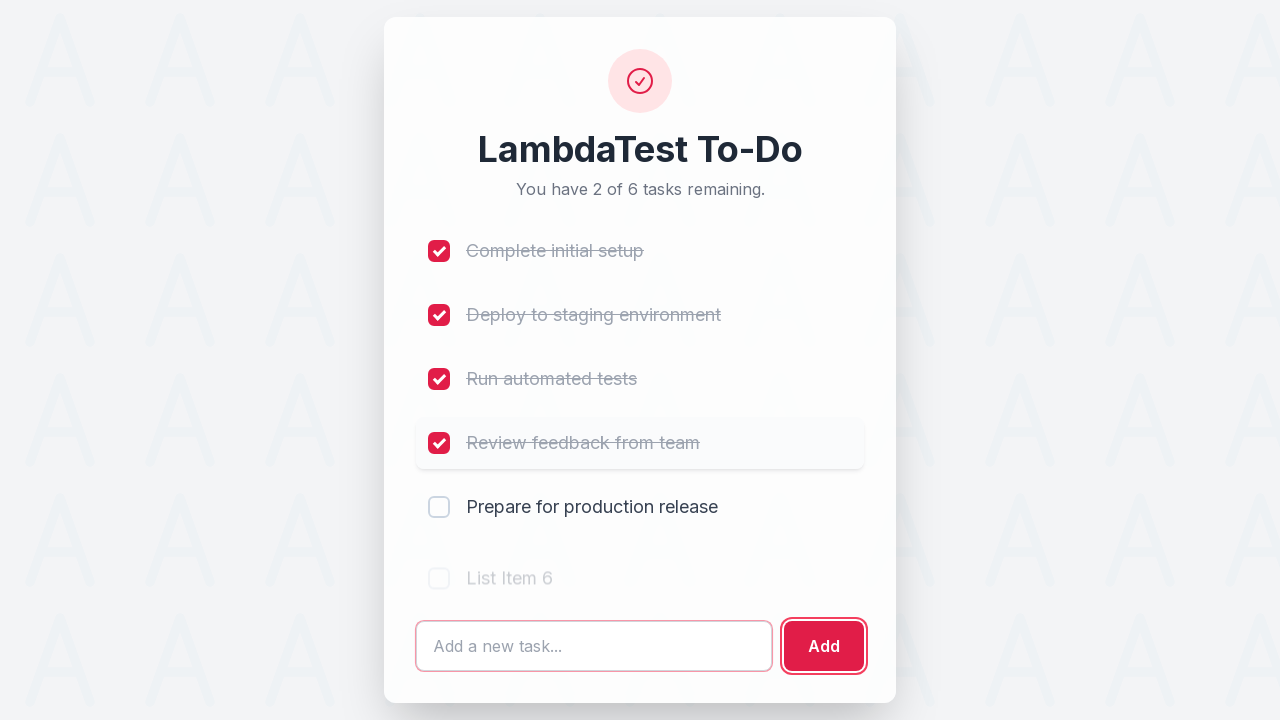

Filled text field with 'List Item 7' on #sampletodotext
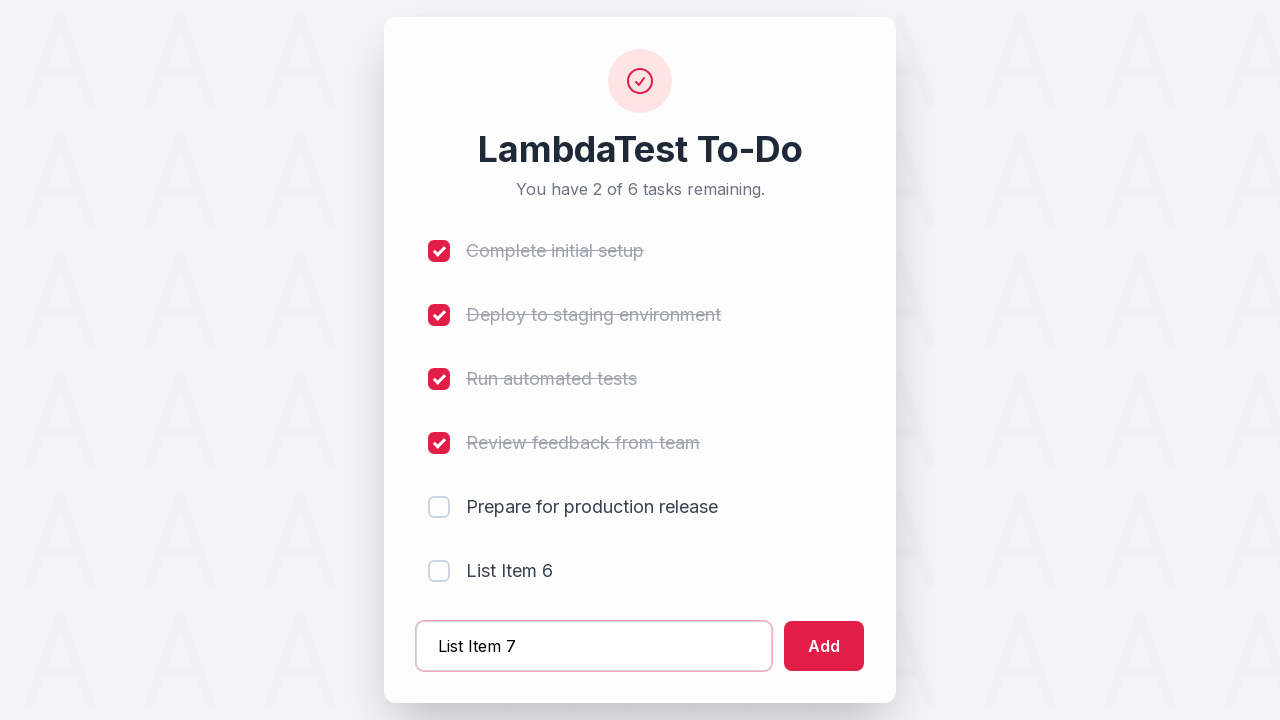

Clicked add button to create List Item 7 at (824, 646) on #addbutton
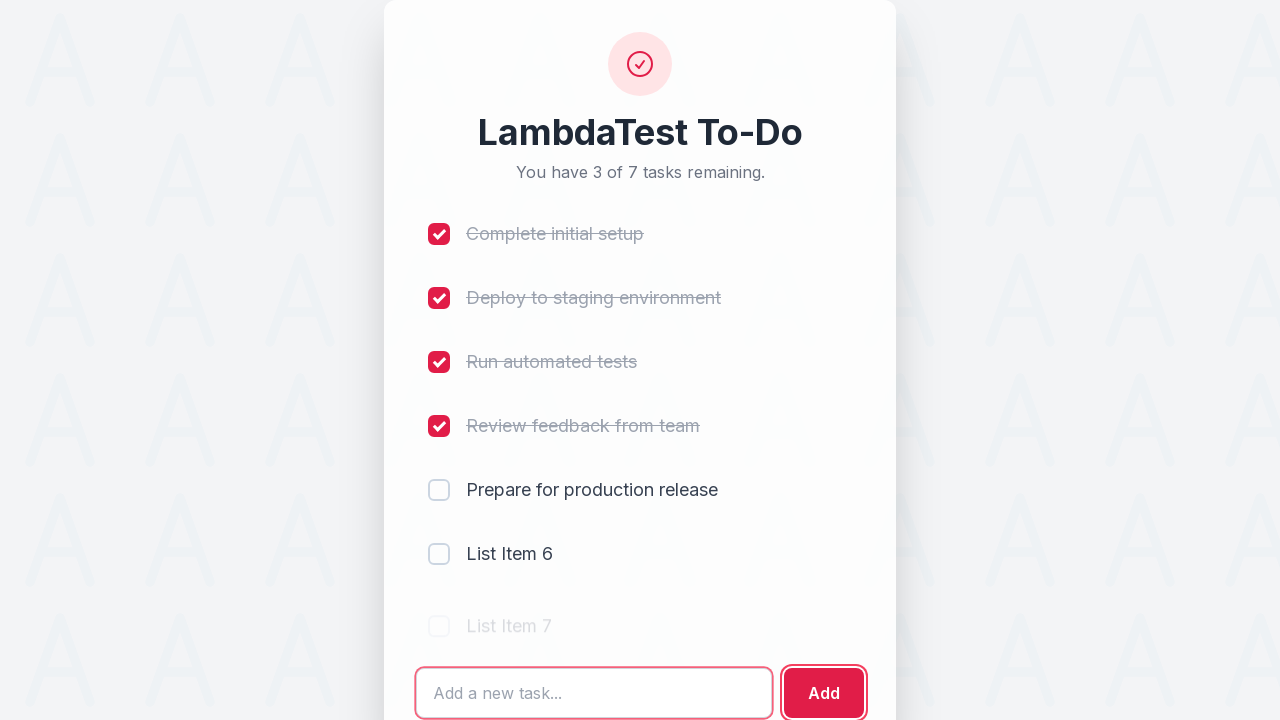

Filled text field with 'List Item 8' on #sampletodotext
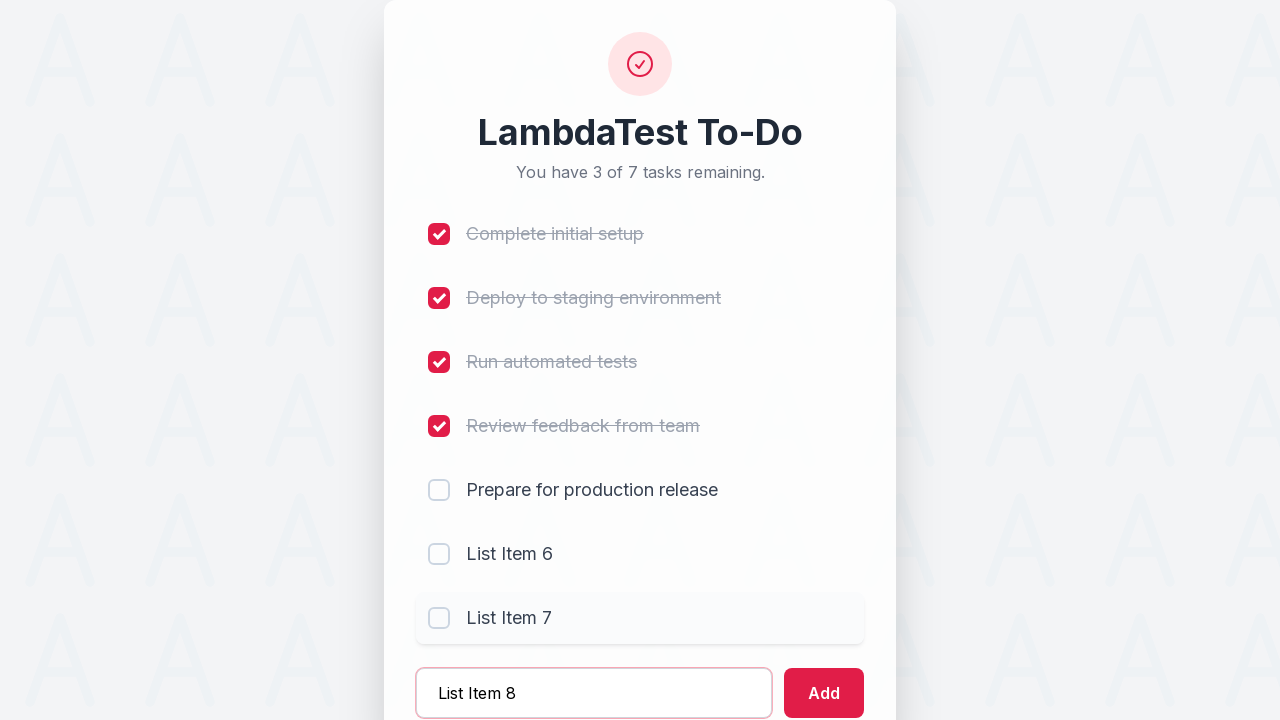

Clicked add button to create List Item 8 at (824, 693) on #addbutton
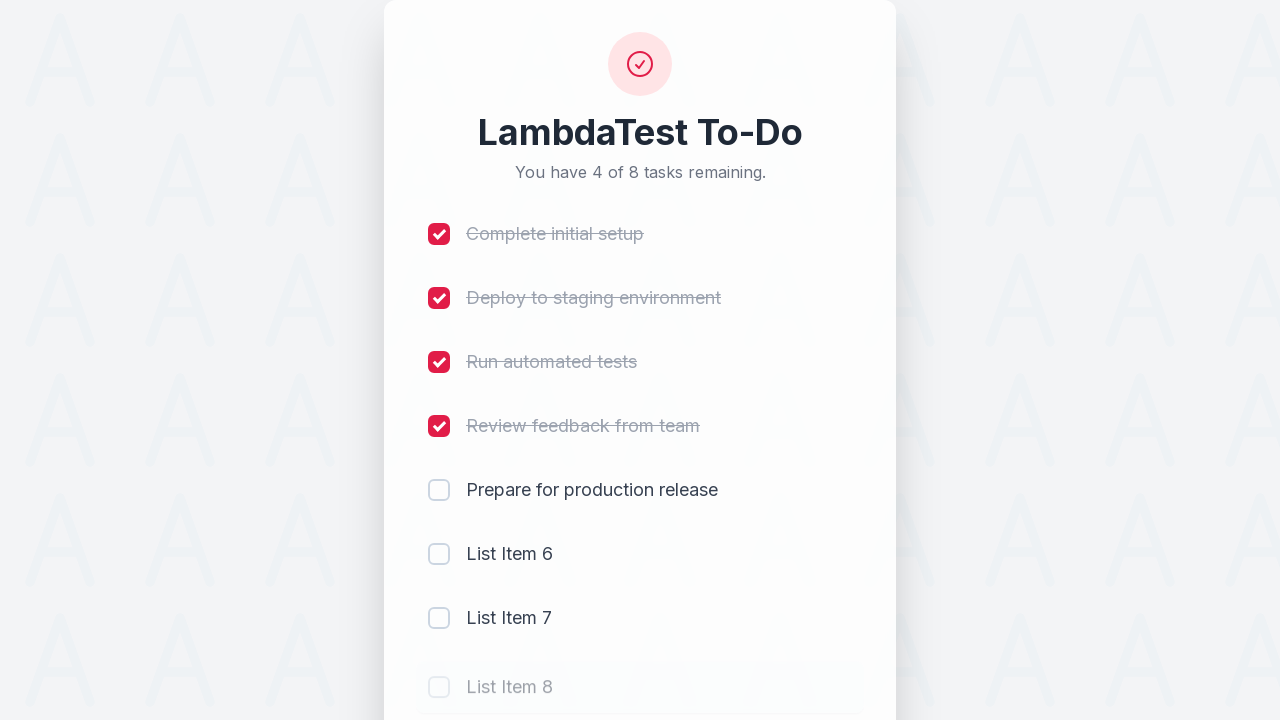

Unchecked todo item li1 at (439, 234) on input[name='li1']
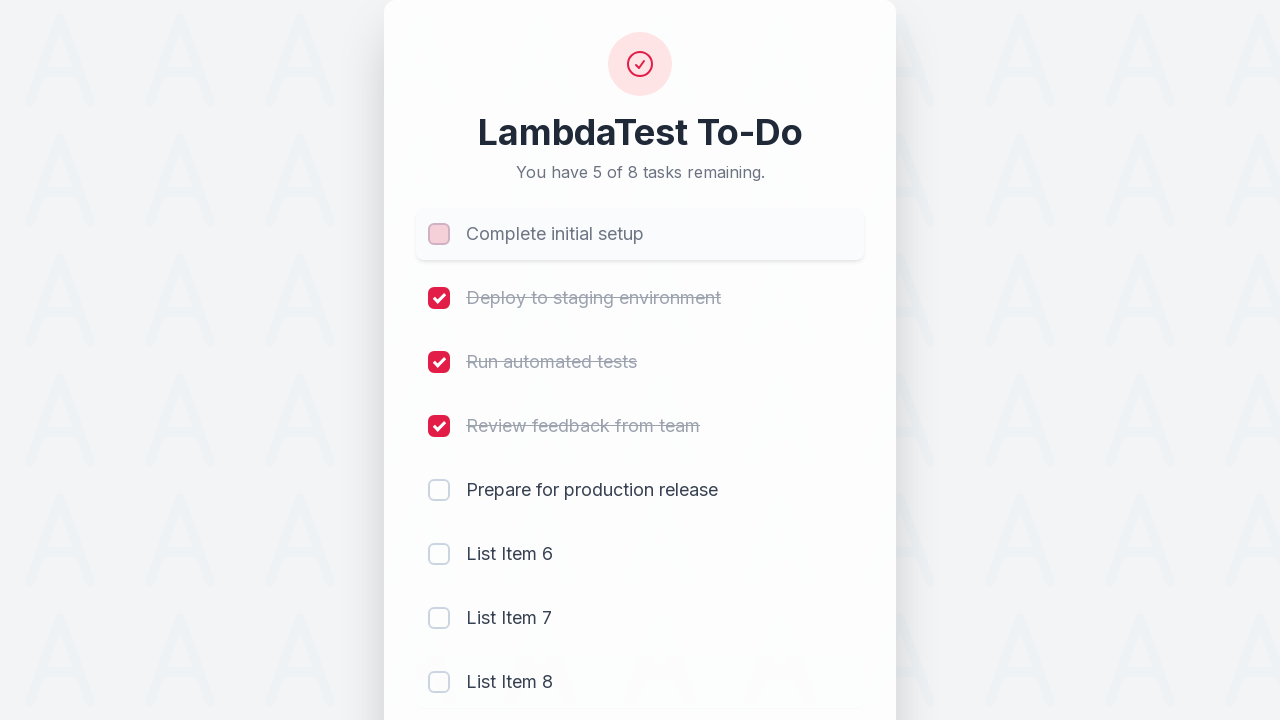

Unchecked todo item li3 at (439, 362) on input[name='li3']
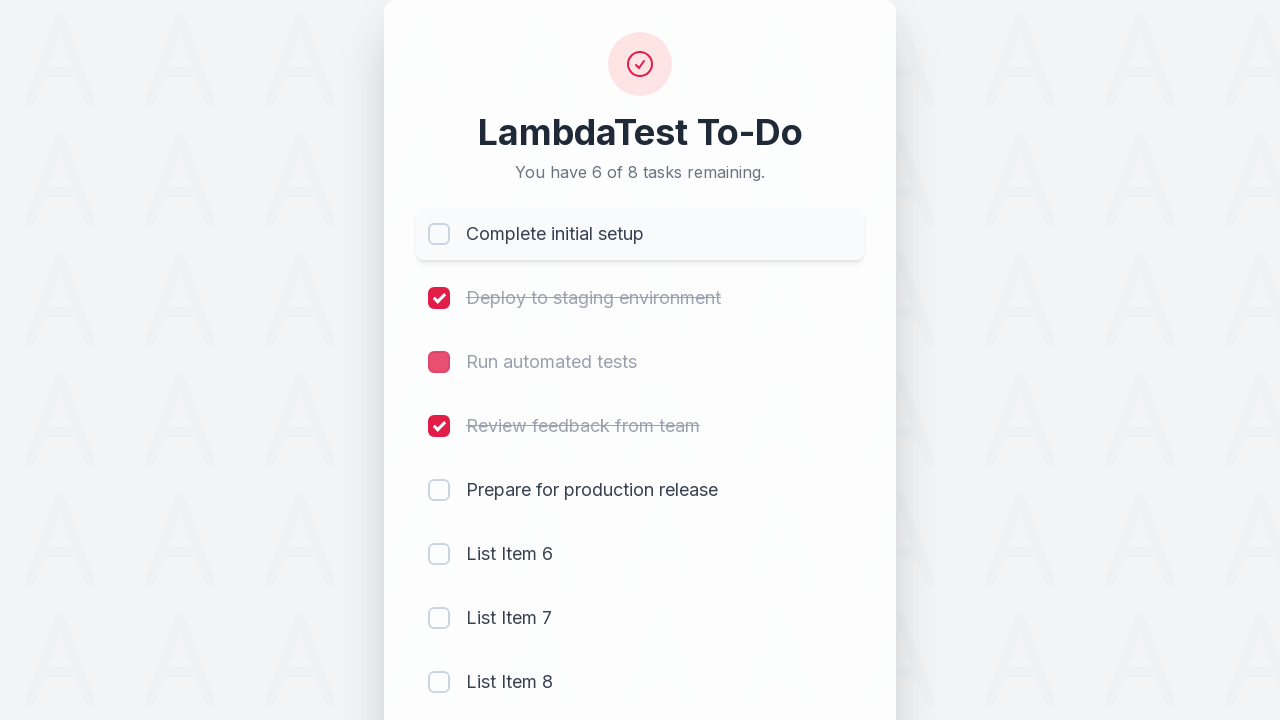

Checked todo item li7 at (439, 618) on input[name='li7']
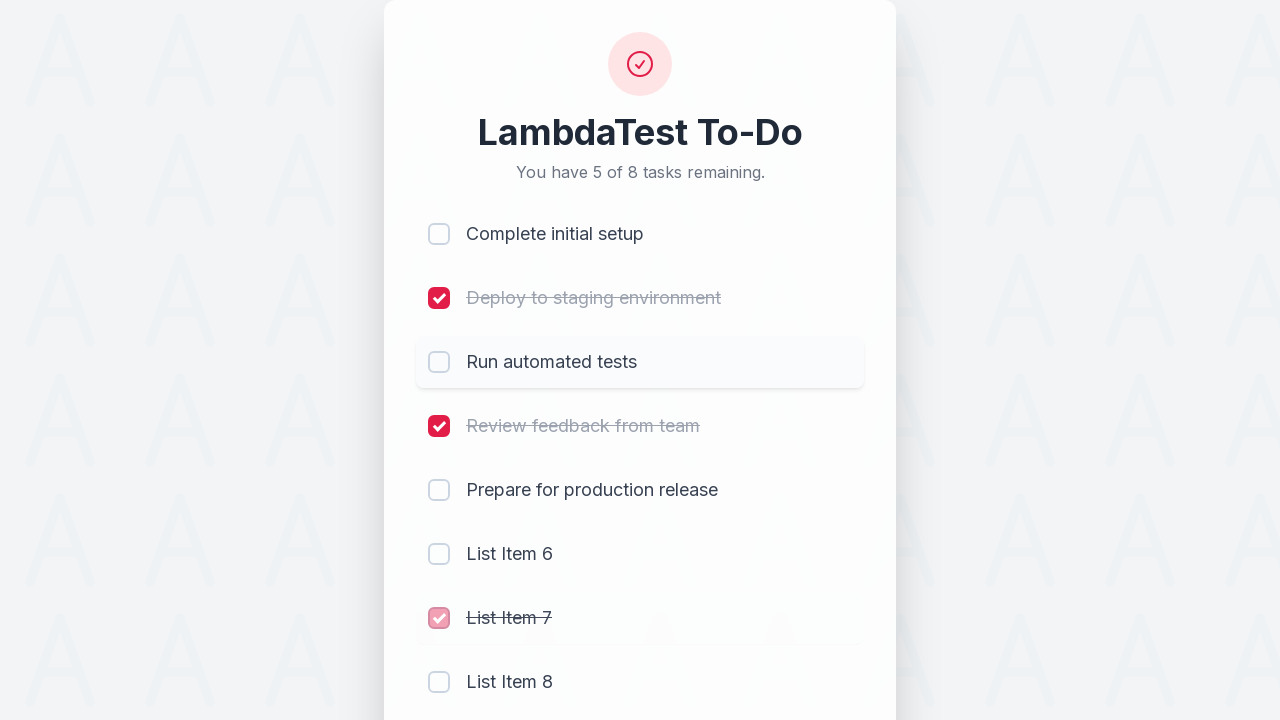

Checked todo item li8 at (439, 682) on input[name='li8']
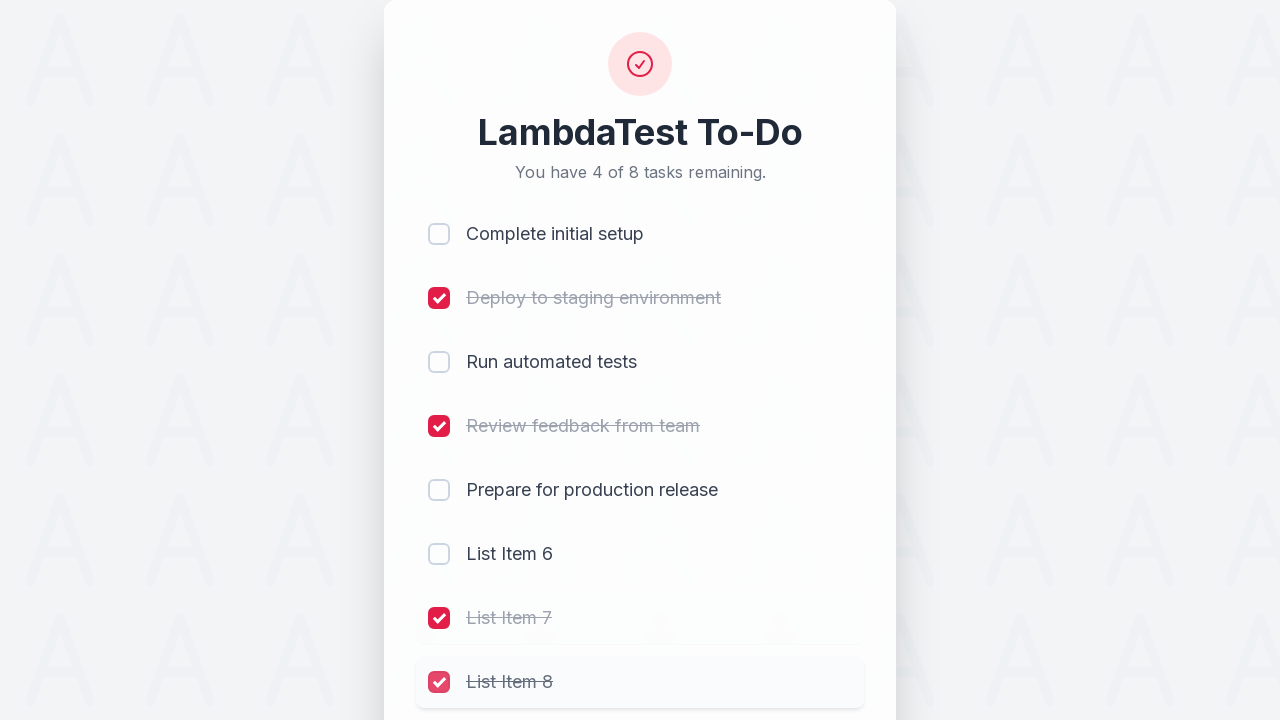

Filled text field with 'Get Taste of Lambda and Stick to It' on #sampletodotext
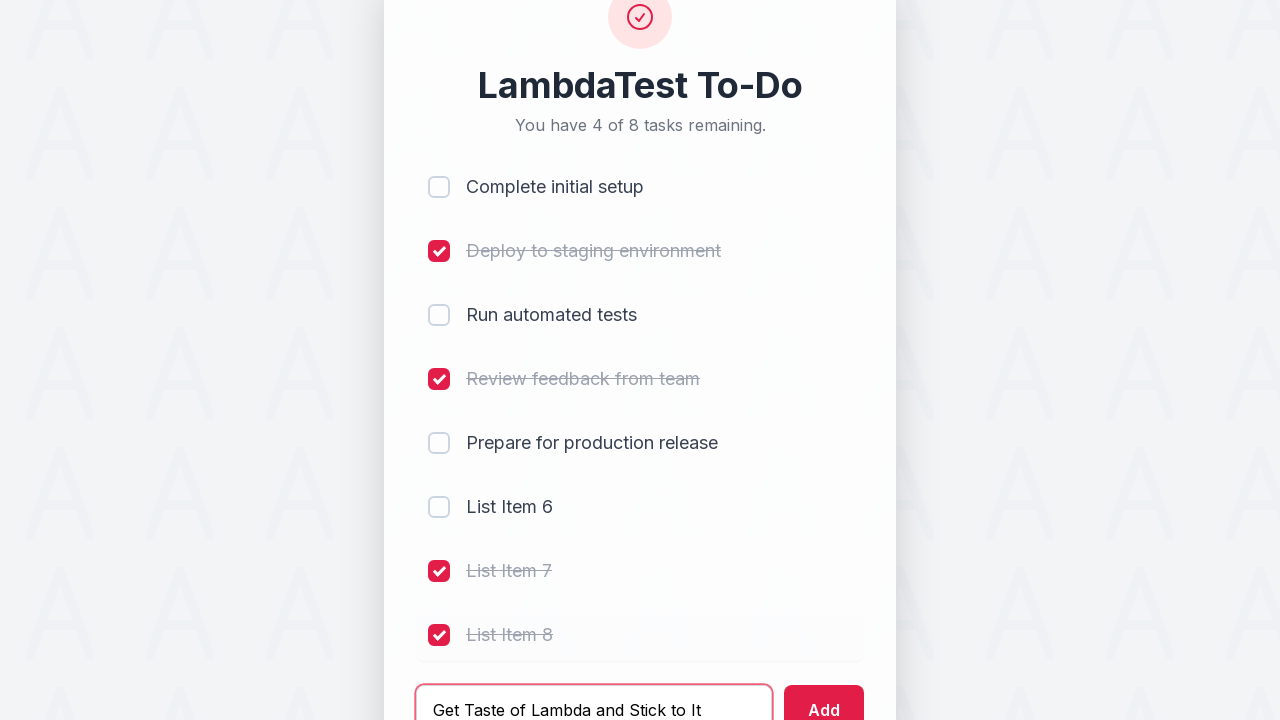

Clicked add button to create new todo item at (824, 695) on #addbutton
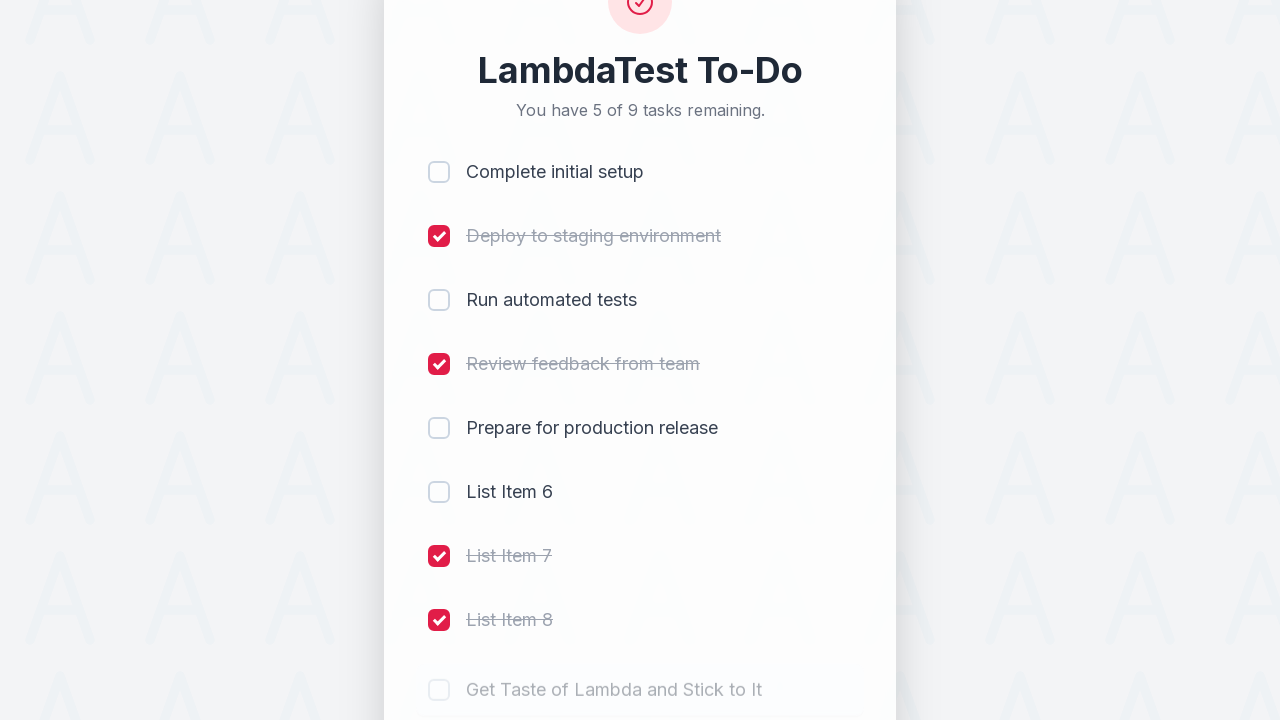

Checked newly added todo item li9 at (439, 709) on input[name='li9']
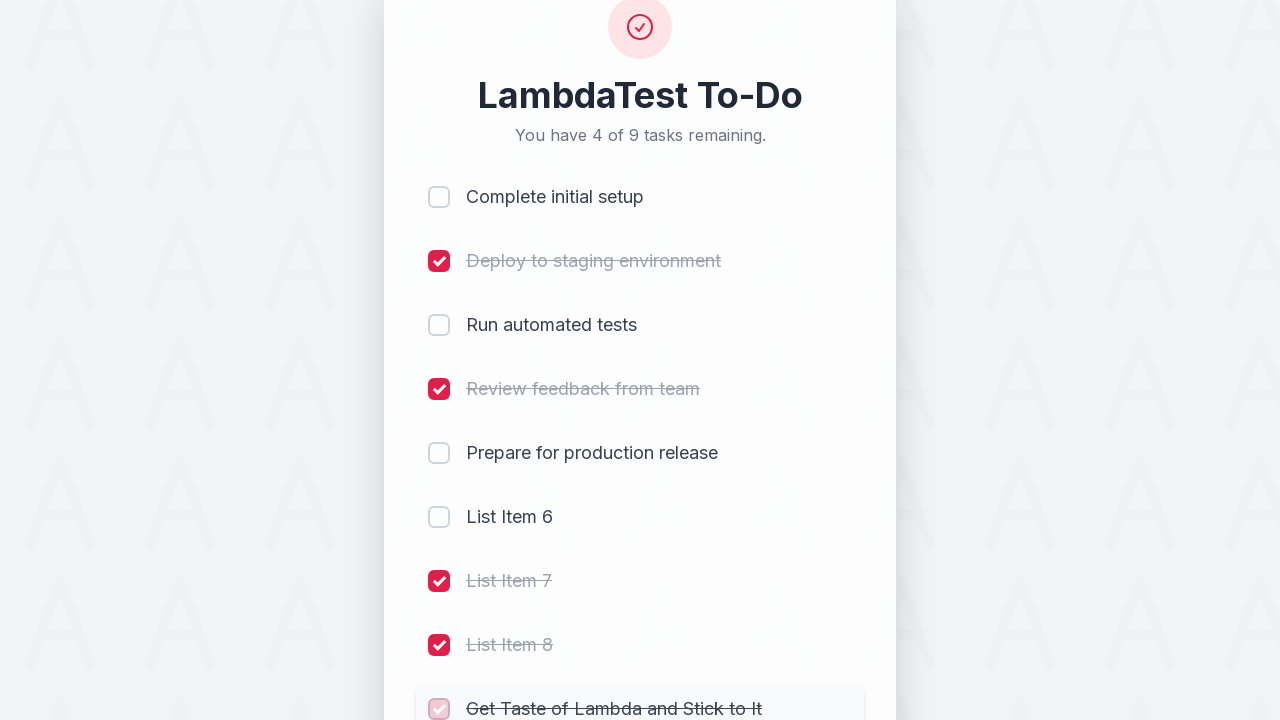

Verified newly added todo item appears in the list
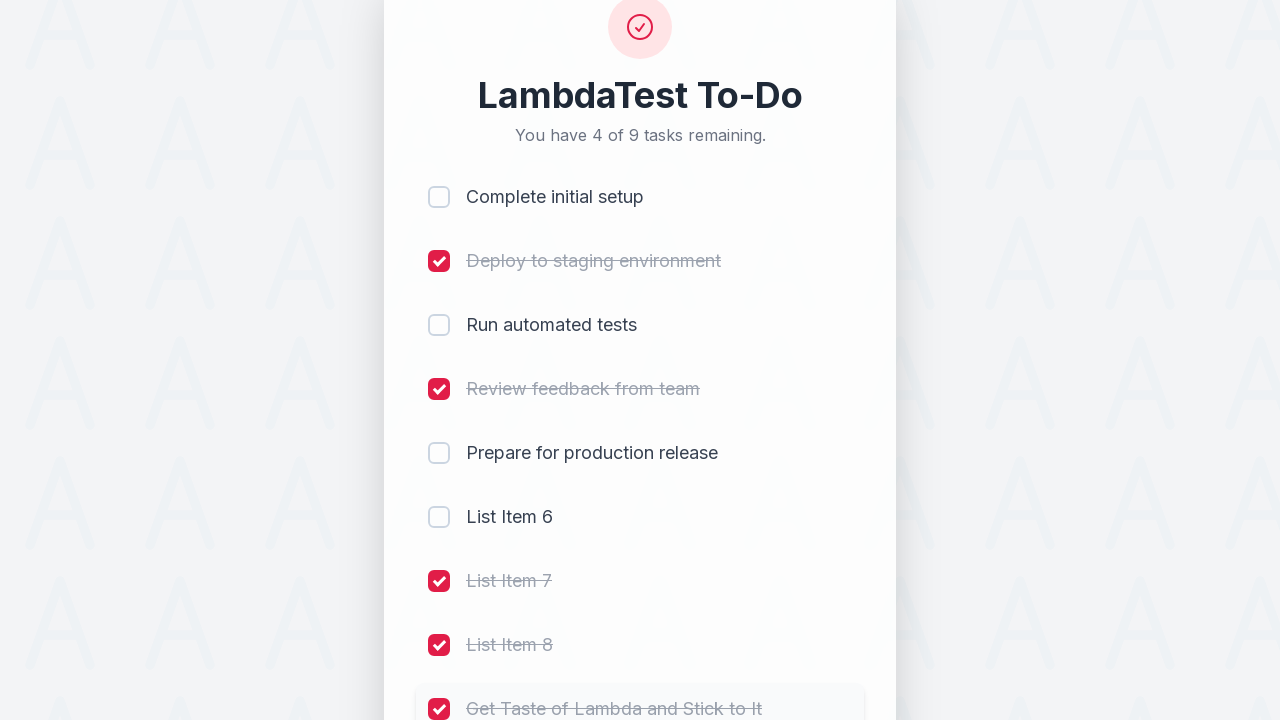

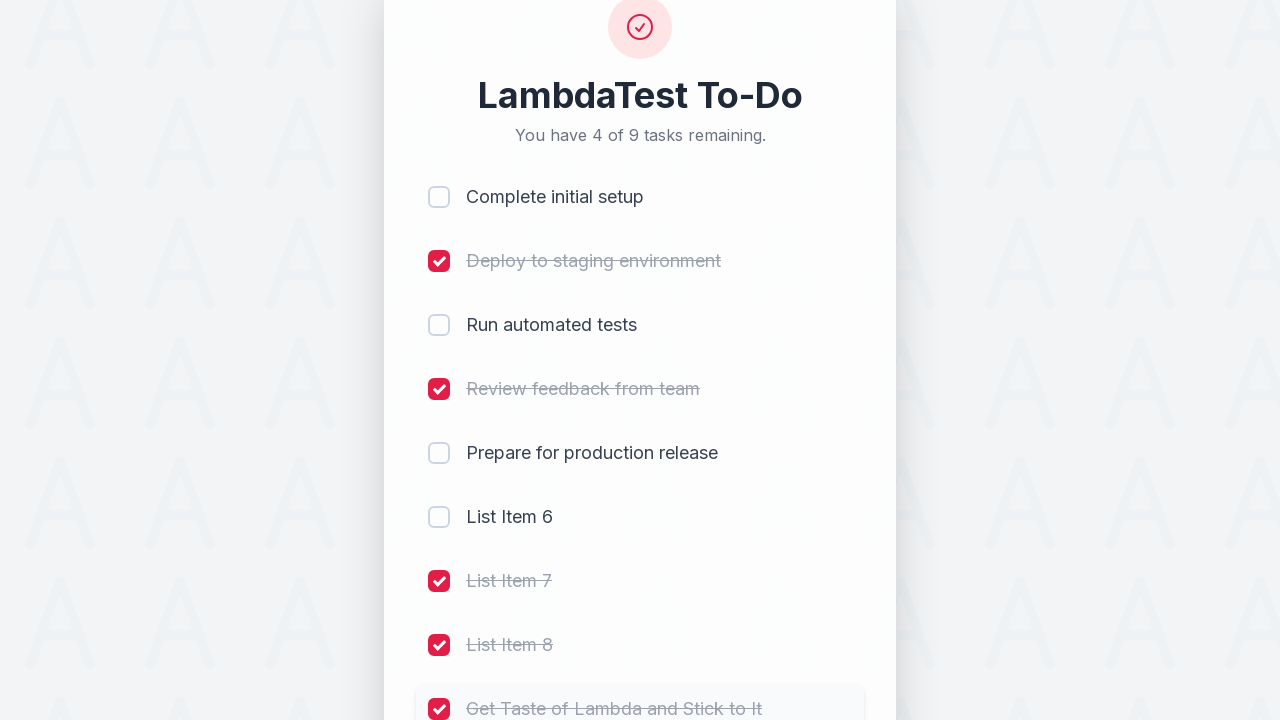